Tests JavaScript alert handling by clicking a button that triggers an alert, accepting the alert, and verifying the result message is displayed correctly on the page.

Starting URL: http://the-internet.herokuapp.com/javascript_alerts

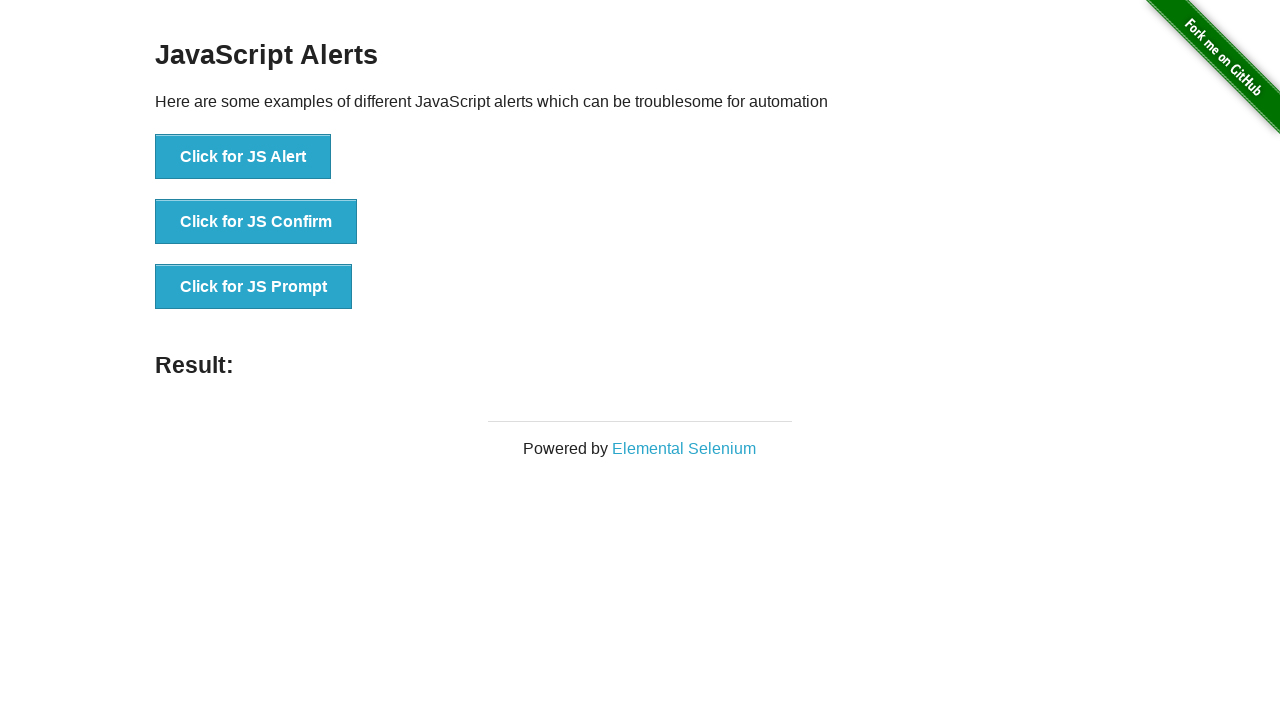

Clicked the first button to trigger JavaScript alert at (243, 157) on ul > li:nth-child(1) > button
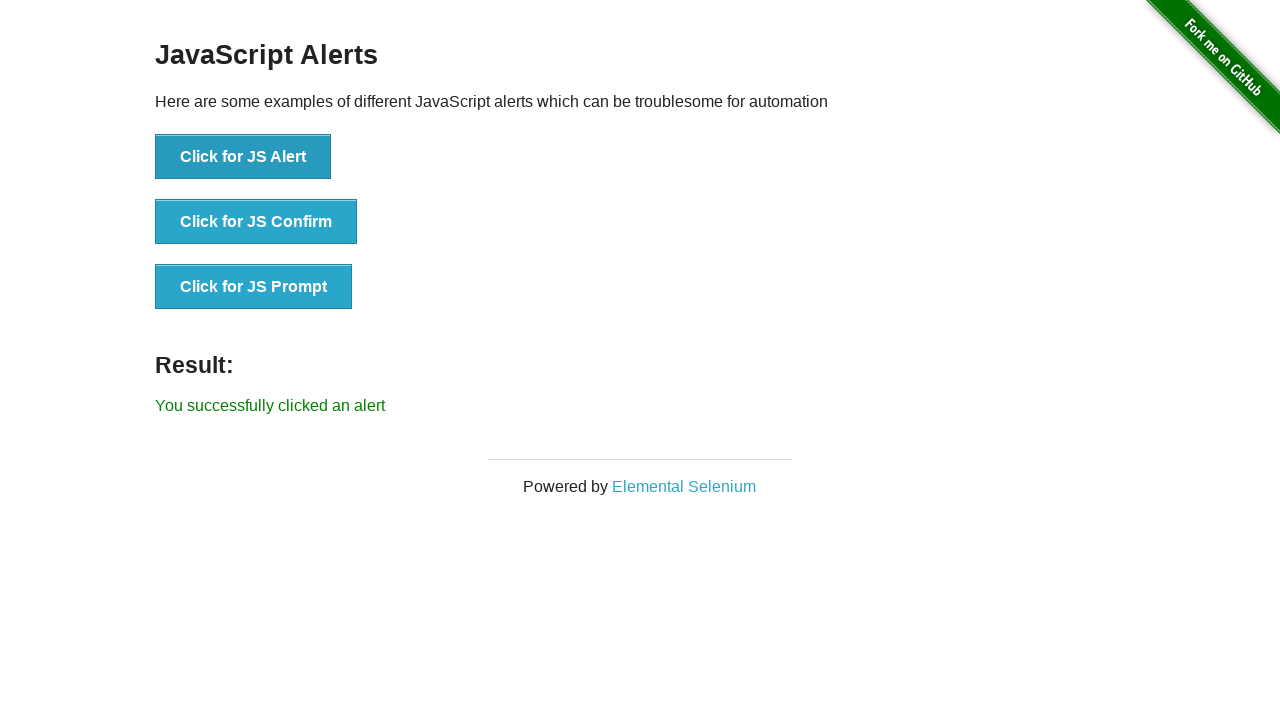

Set up dialog handler to accept alerts
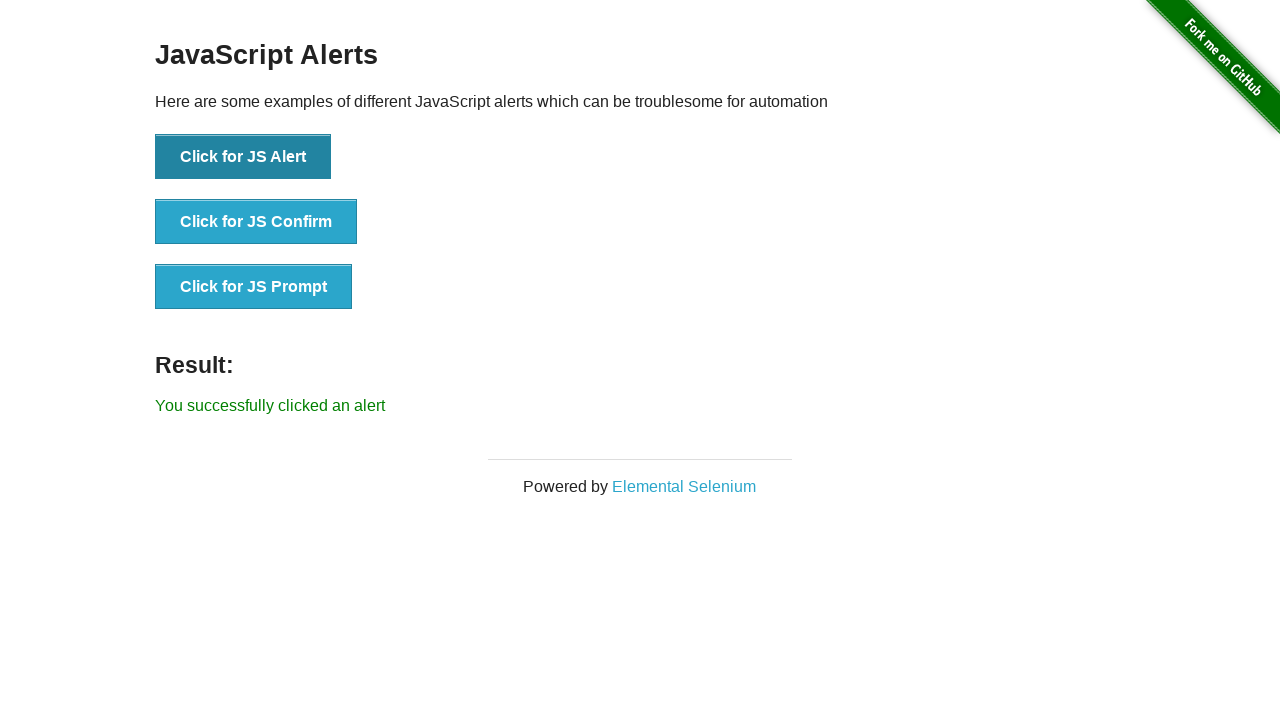

Configured one-time dialog handler to accept next alert
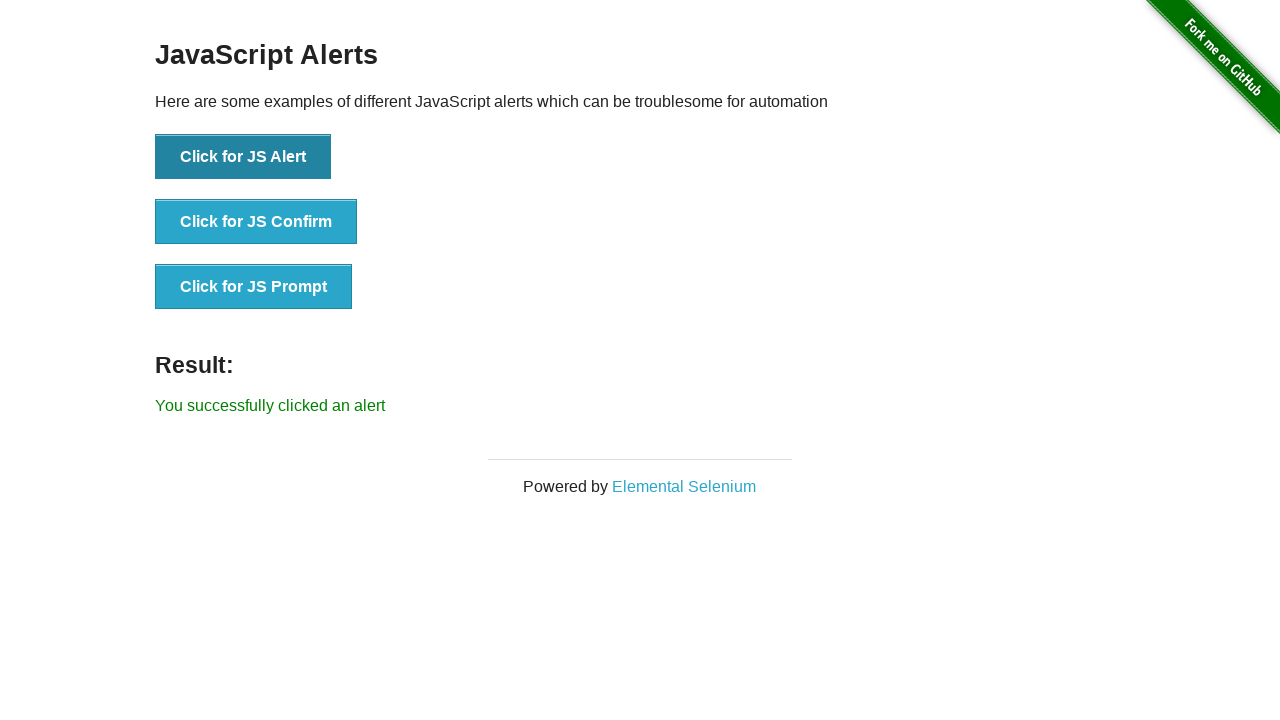

Clicked the first button to trigger alert with handler ready at (243, 157) on ul > li:nth-child(1) > button
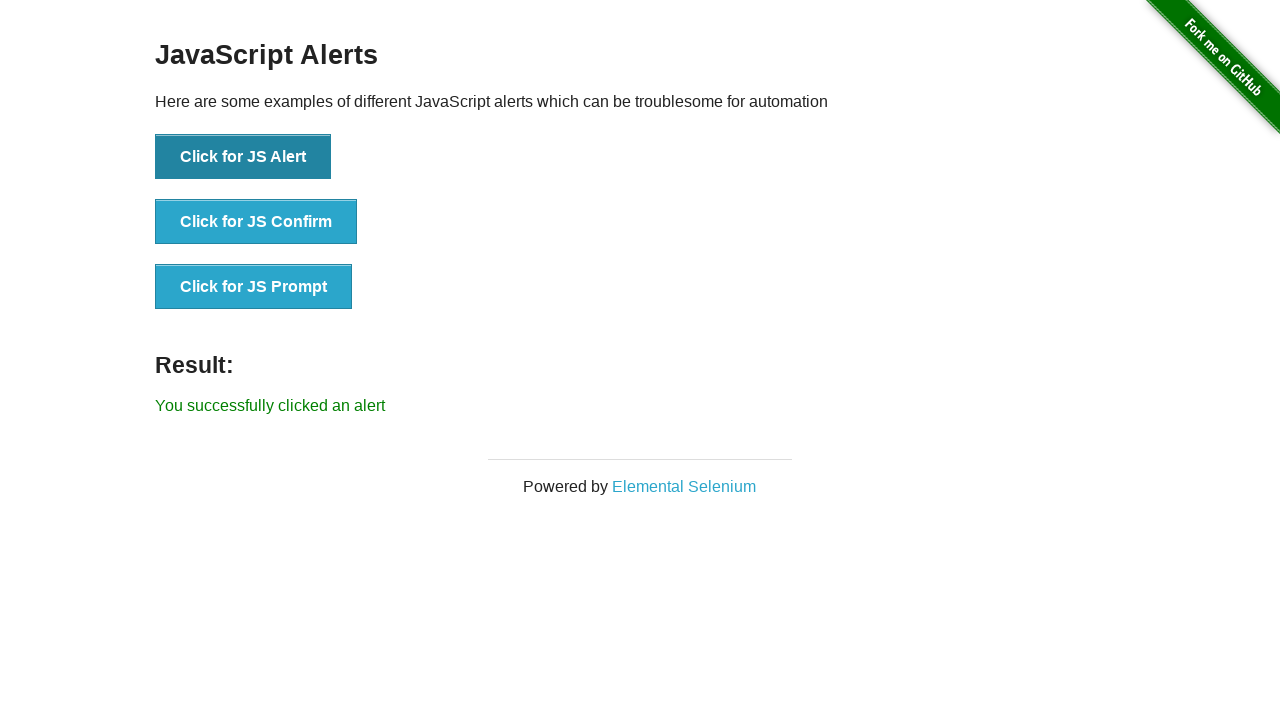

Result message element loaded
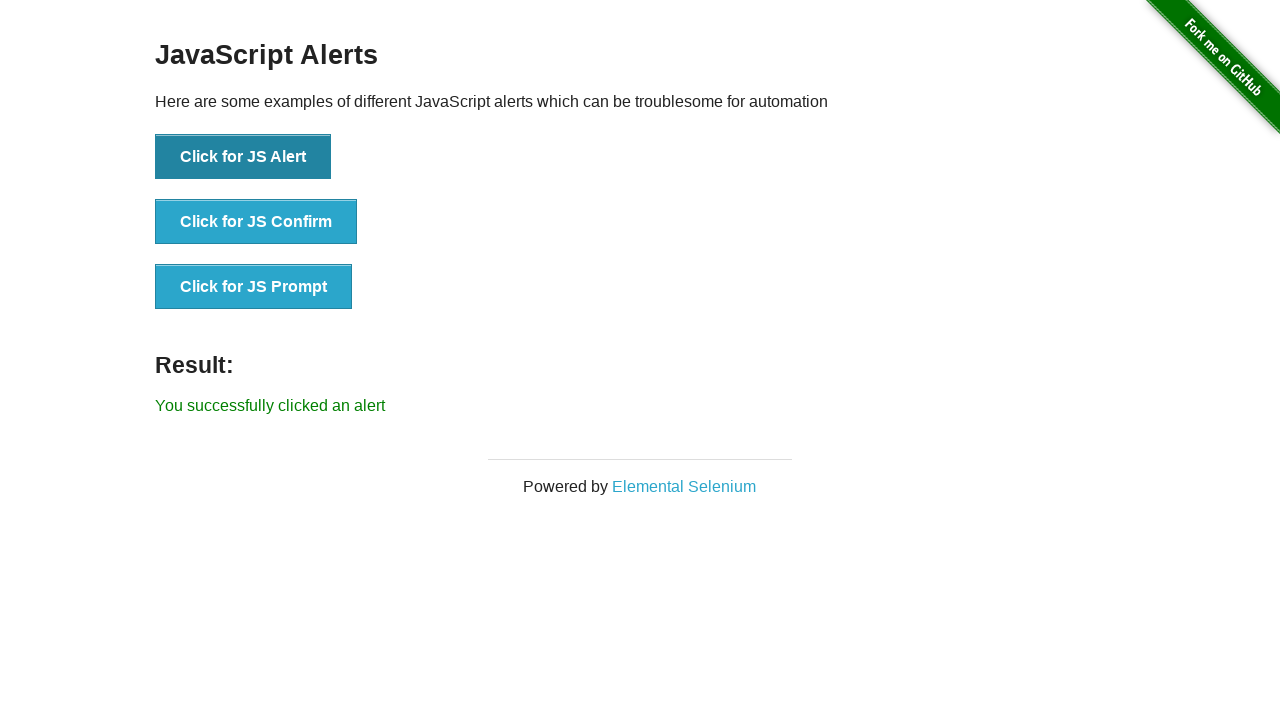

Retrieved result text: 'You successfully clicked an alert'
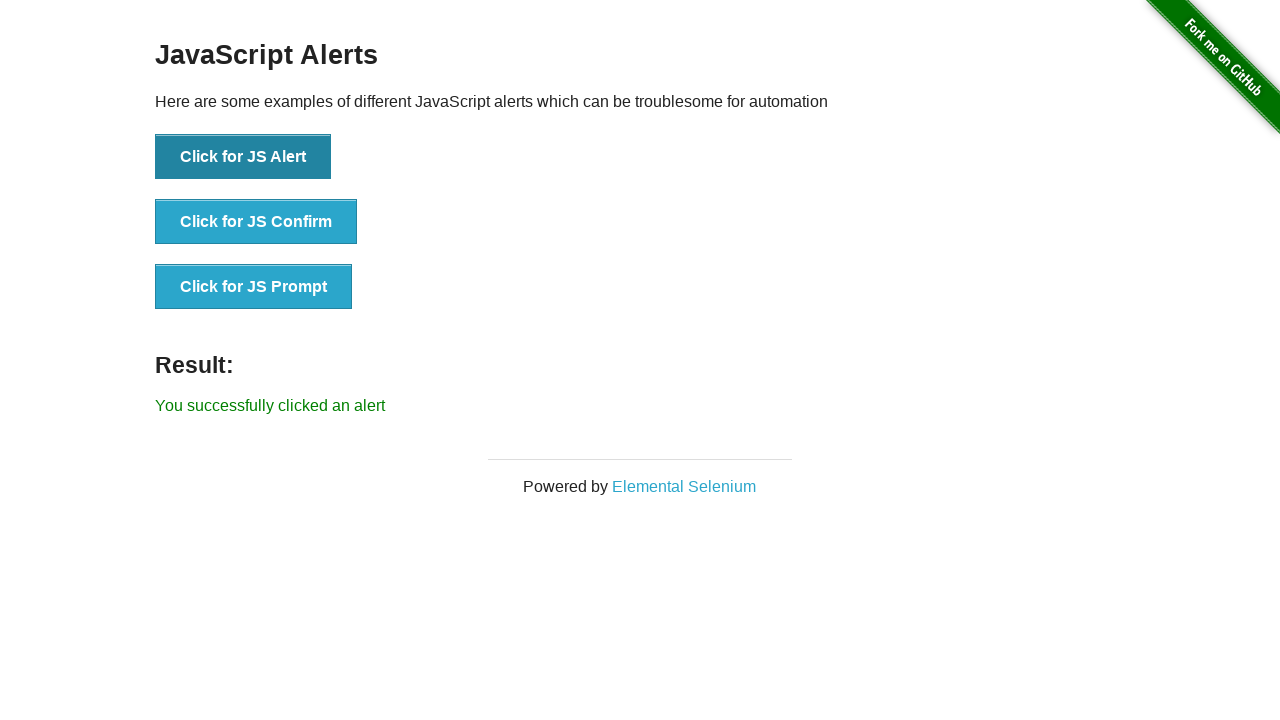

Verified result text matches expected message 'You successfully clicked an alert'
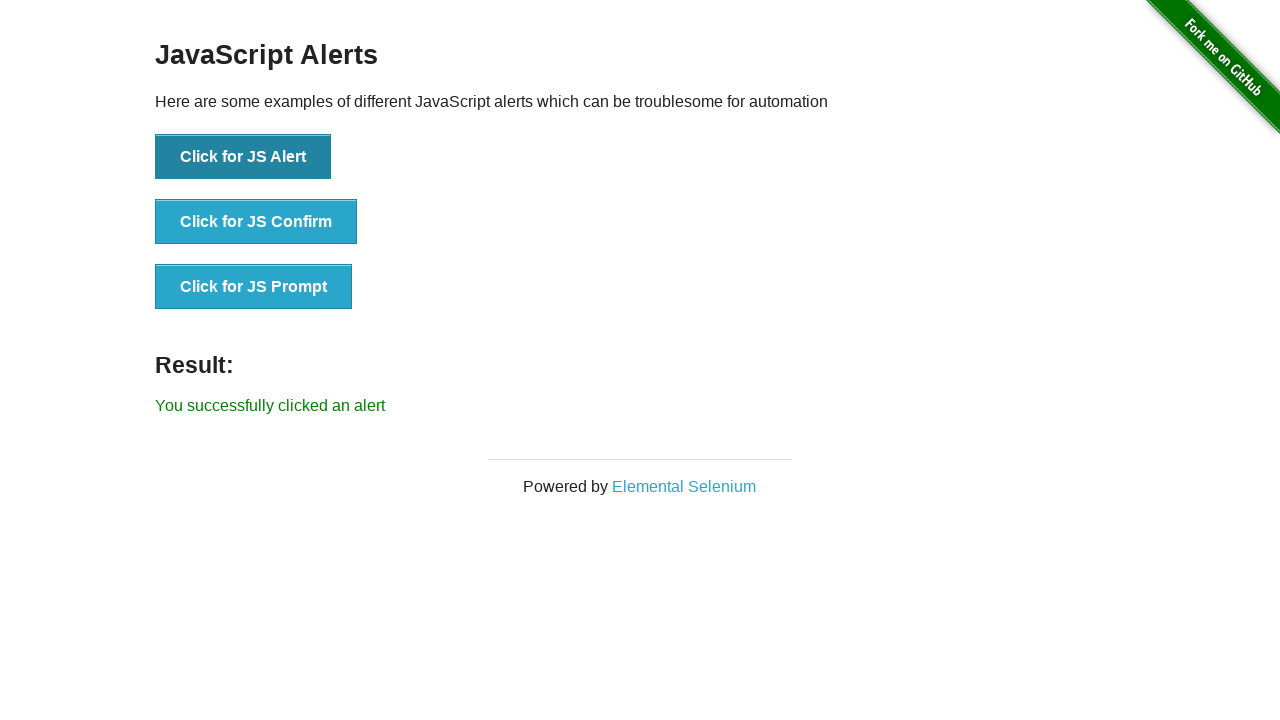

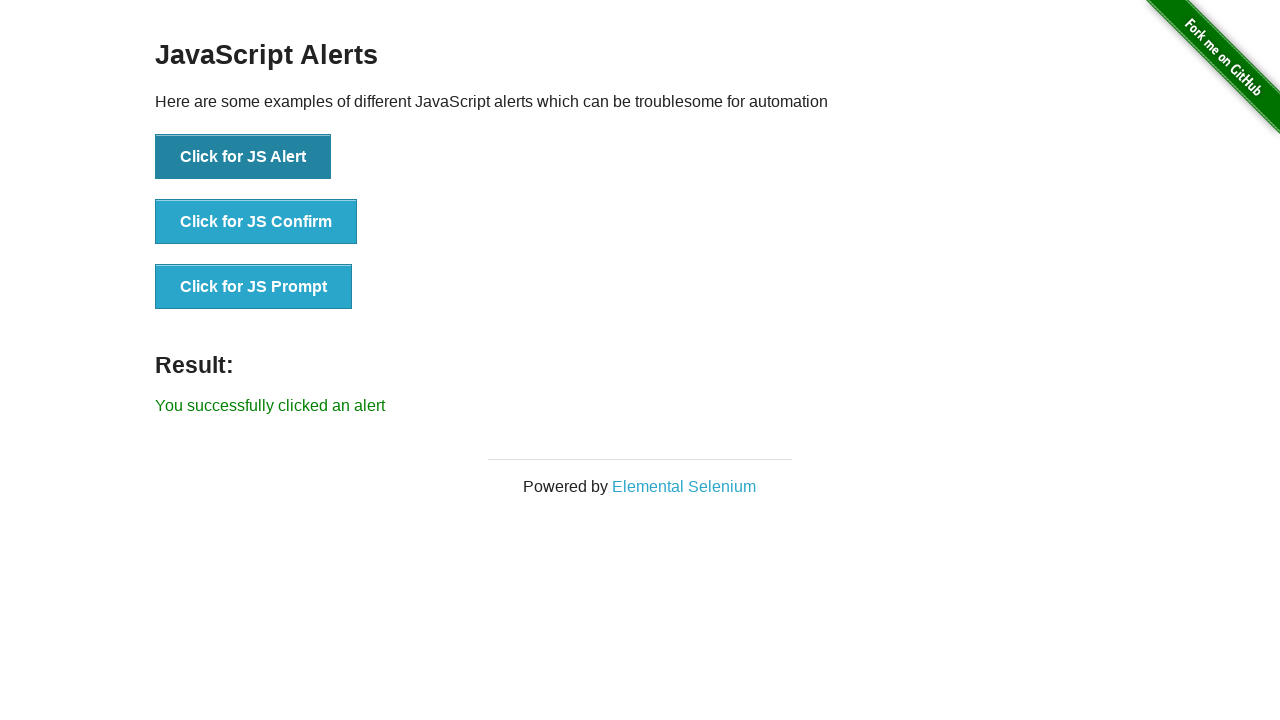